Tests the FAQ accordion by clicking on the extend/return order question and verifying the answer about contacting support

Starting URL: https://qa-scooter.praktikum-services.ru/

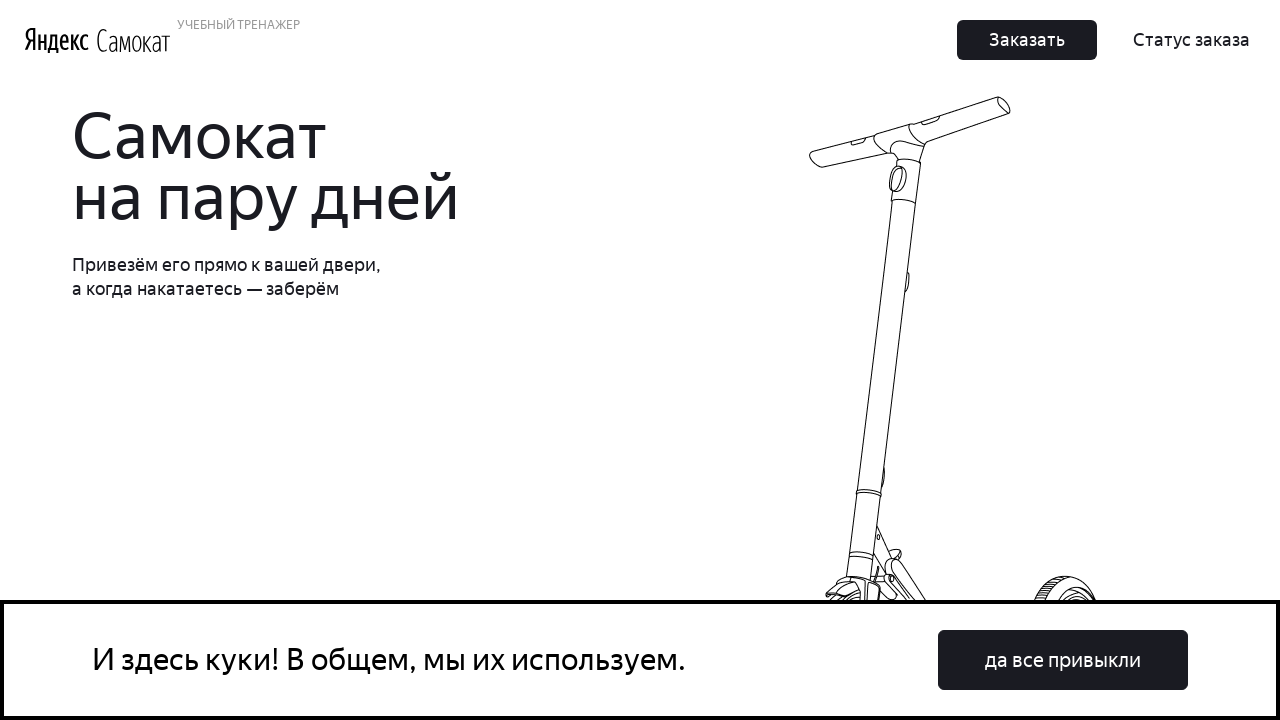

FAQ section loaded with extend/return order question visible
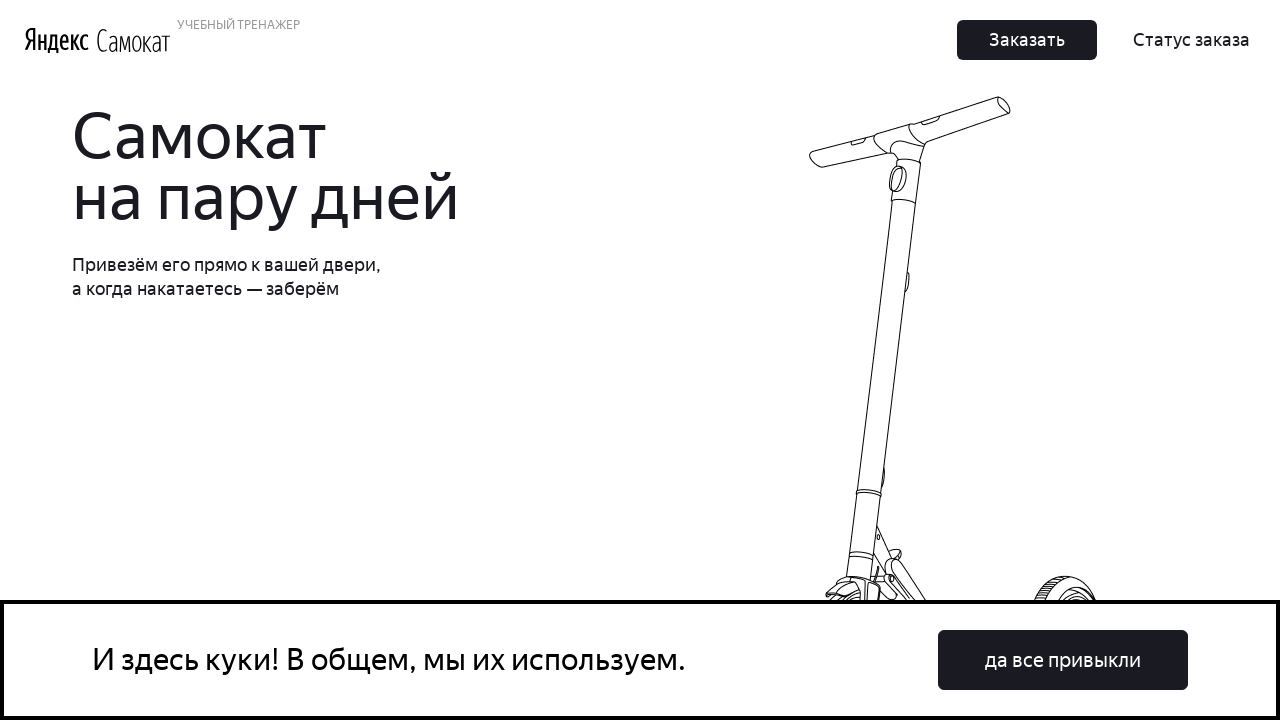

Clicked on extend/return order question to expand accordion at (967, 360) on text=Можно ли продлить заказ или вернуть самокат раньше?
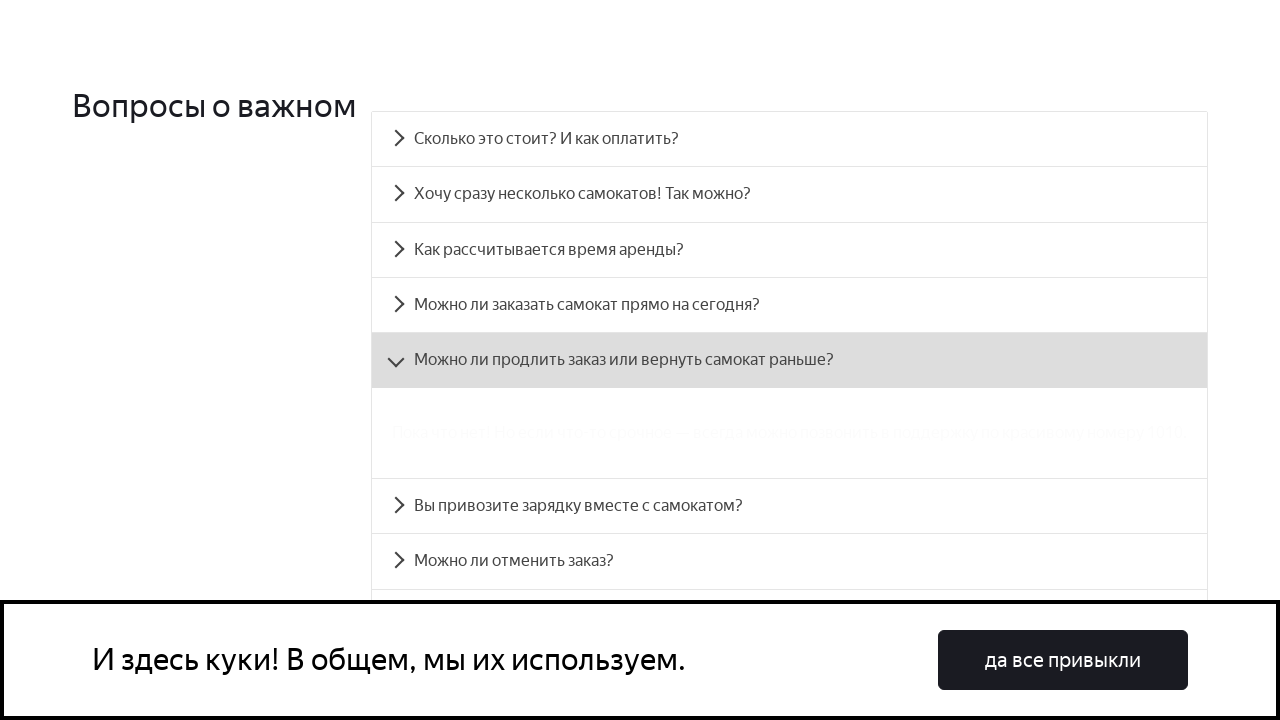

Answer about contacting support displayed in expanded accordion
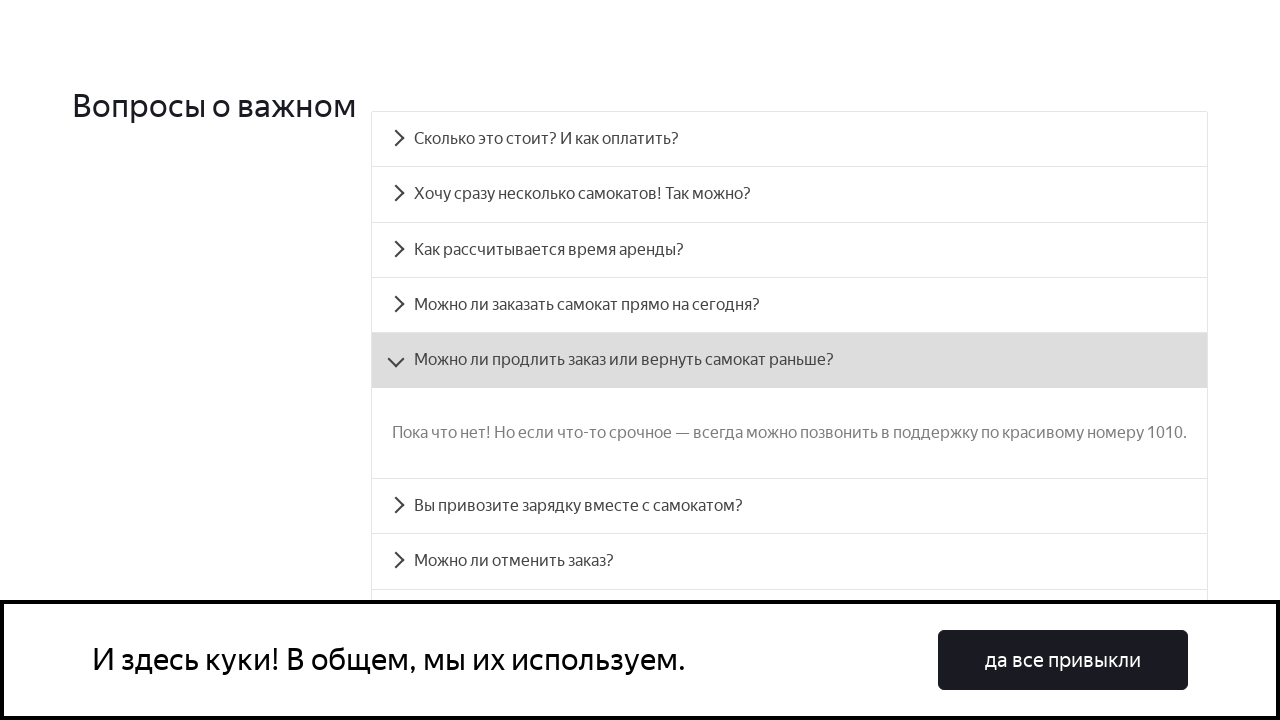

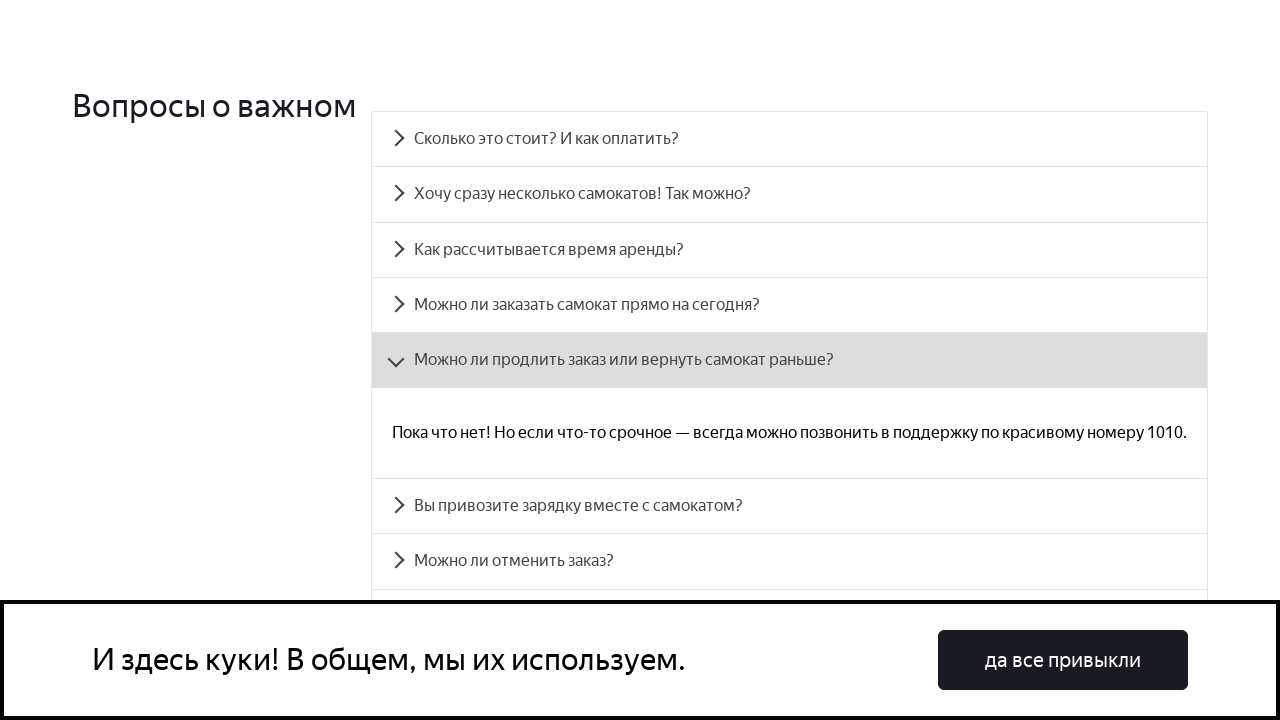